Tests Lorem Ipsum generator with 20 words input and verifies the site displays "20 words" in the result

Starting URL: https://lipsum.com/

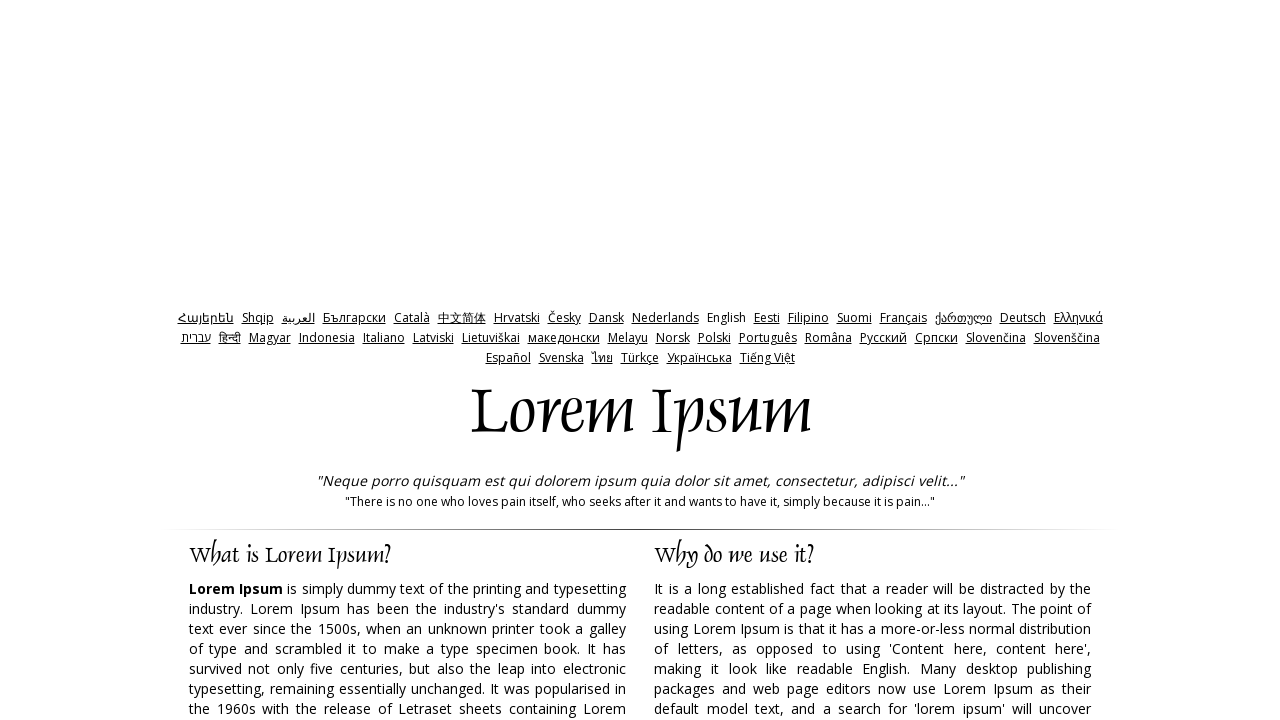

Cleared the amount input field on input[name='amount']
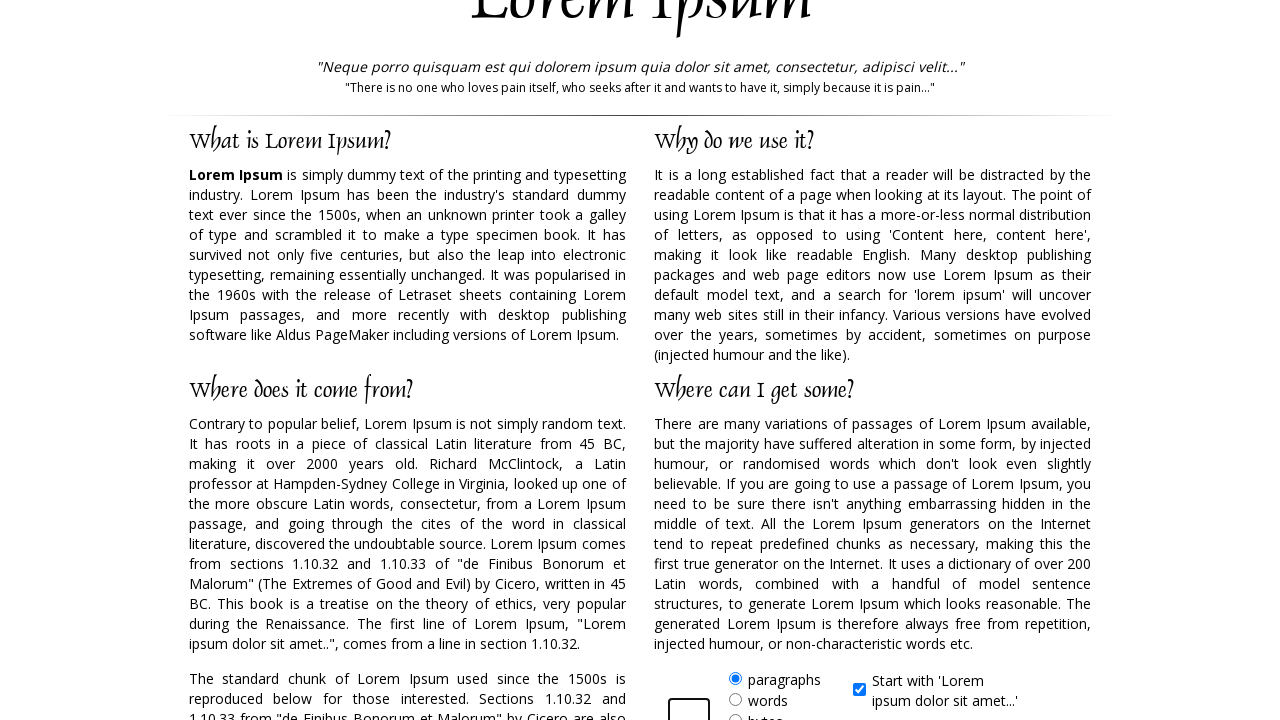

Clicked on 'words' radio button at (768, 700) on xpath=//form//label[@for='words']
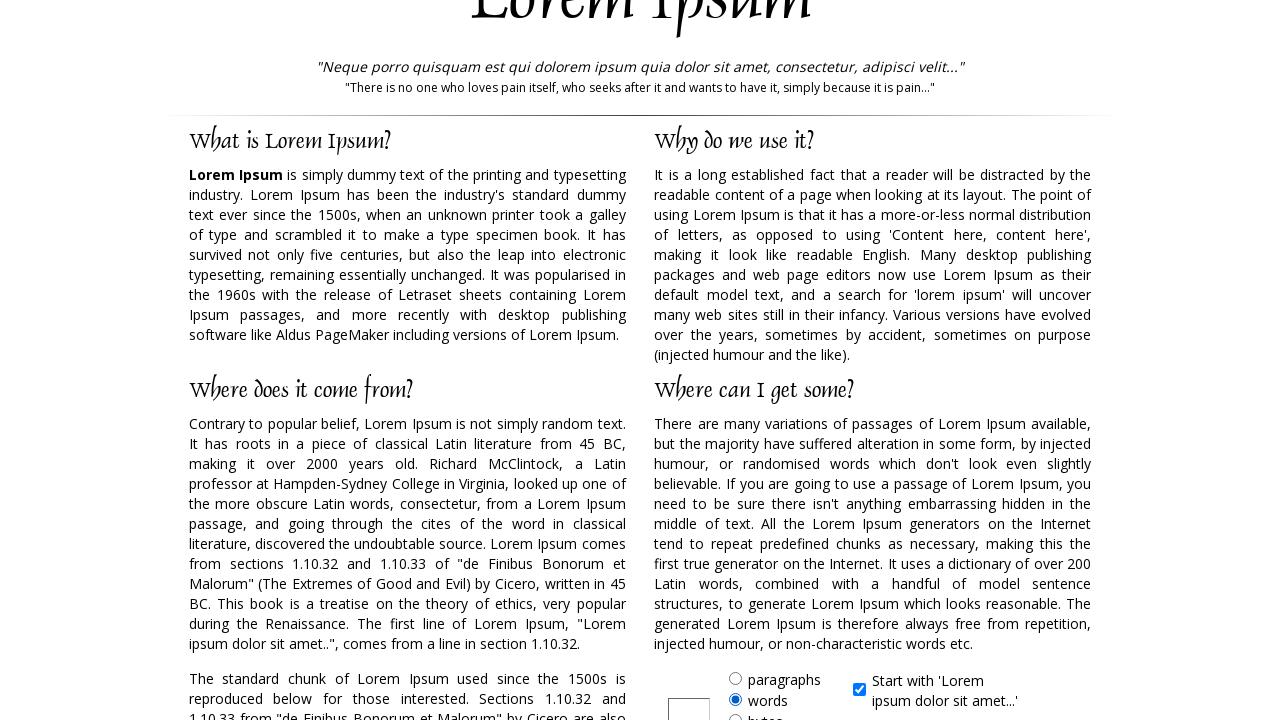

Filled amount field with '20' on input[name='amount']
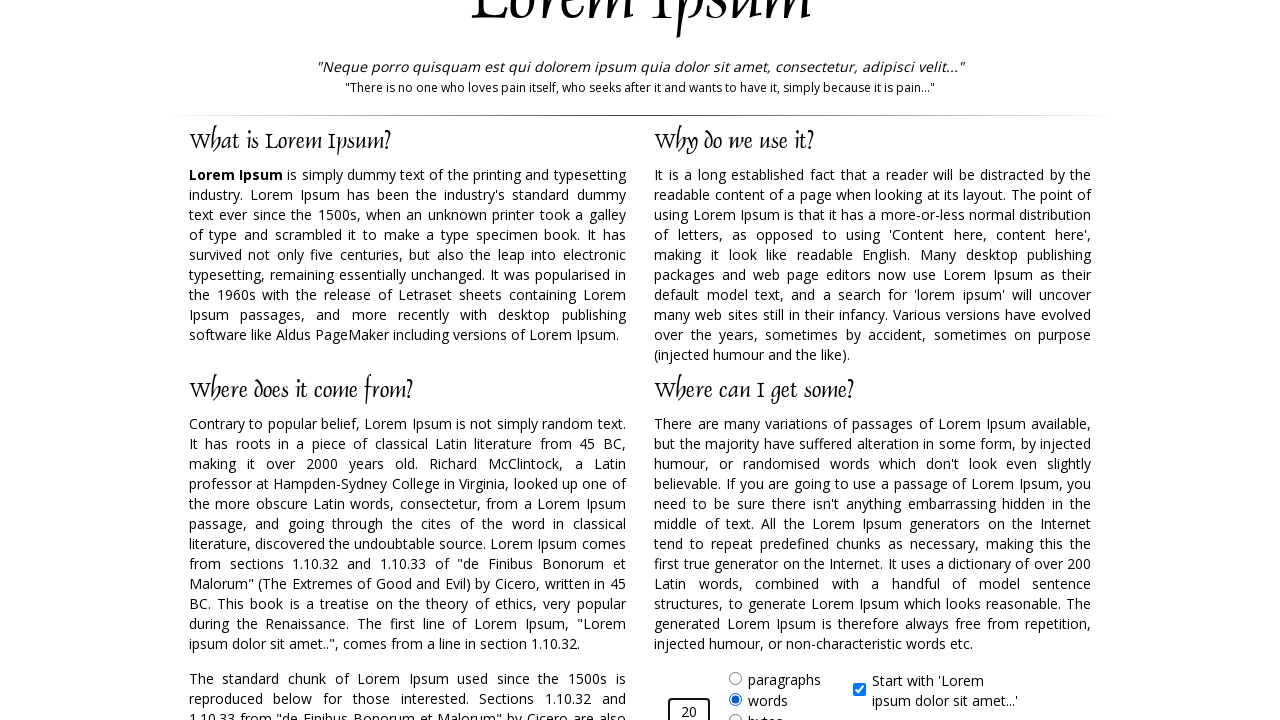

Clicked Generate Lorem Ipsum button at (958, 361) on input#generate
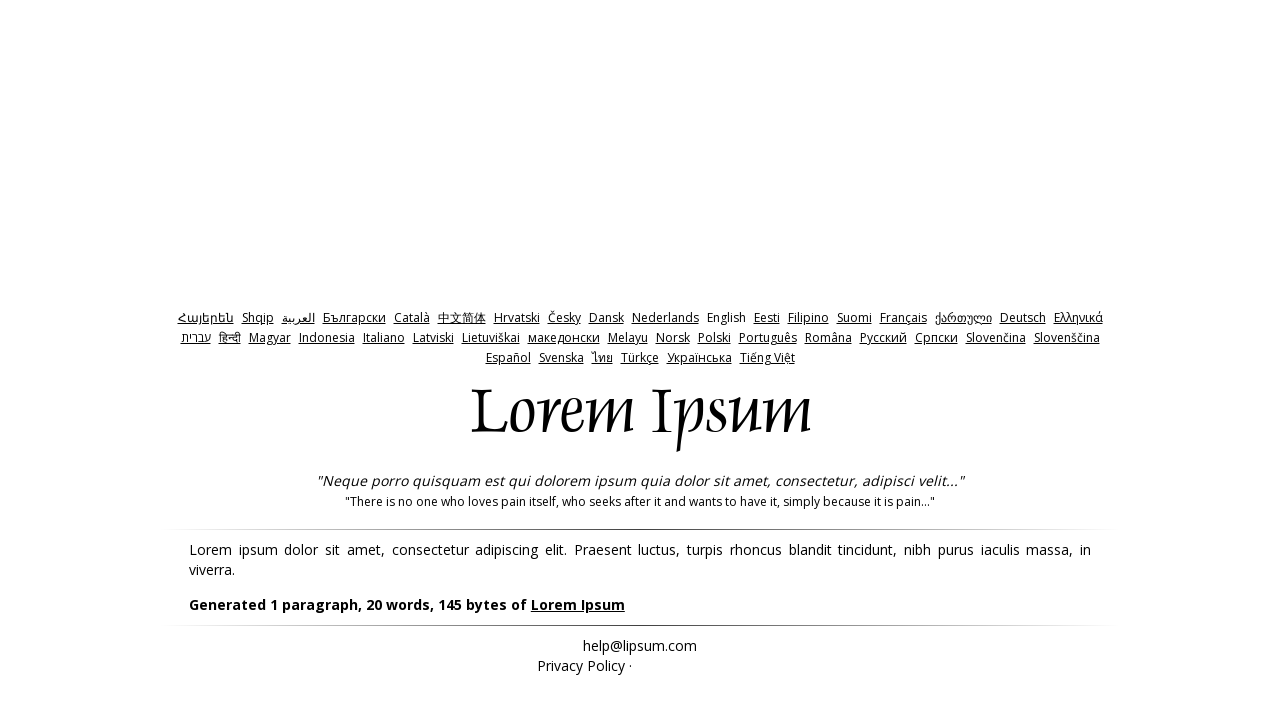

Generated result appeared on page
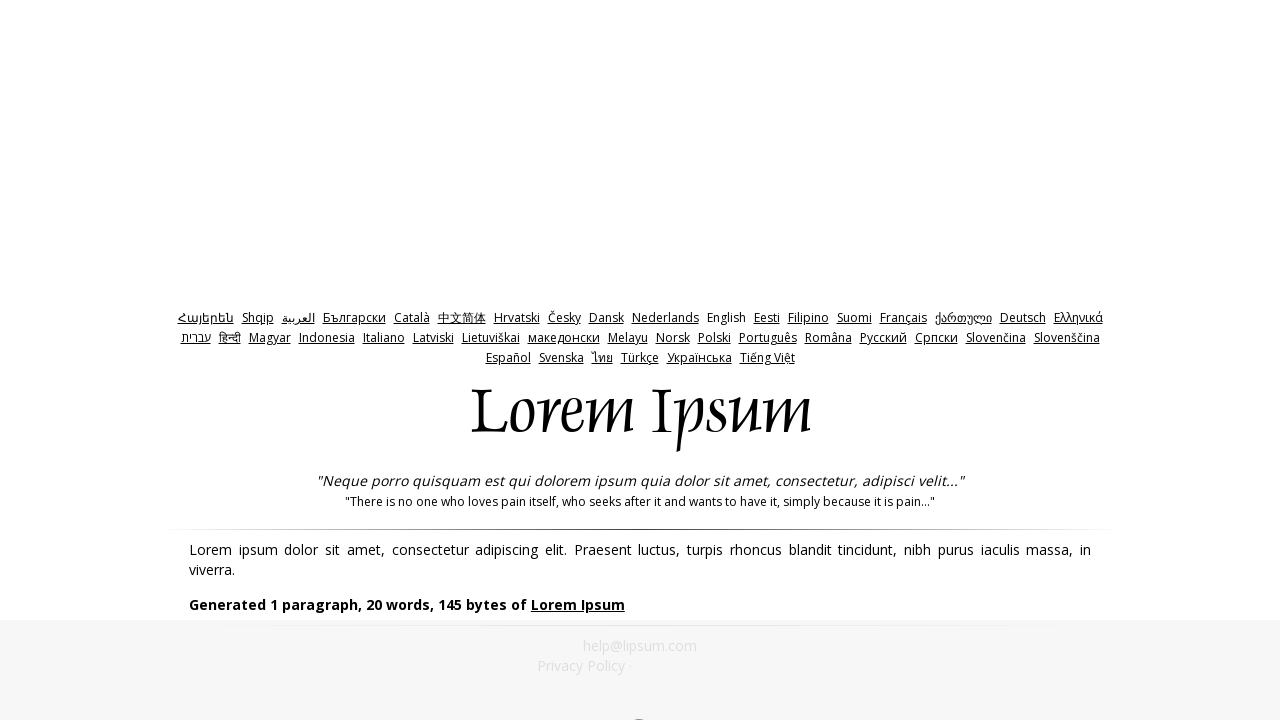

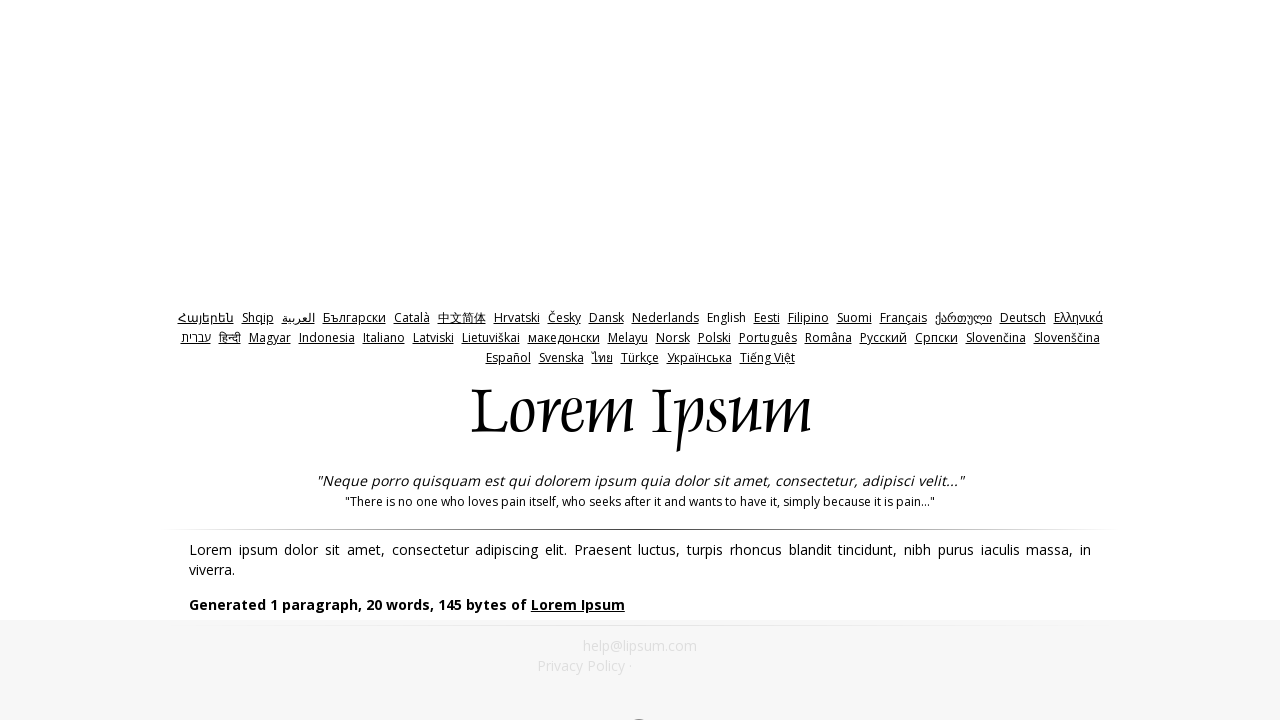